Tests the search functionality on OpenCart demo site by entering a product search query and verifying that all returned results contain the search term.

Starting URL: http://opencart.abstracta.us/

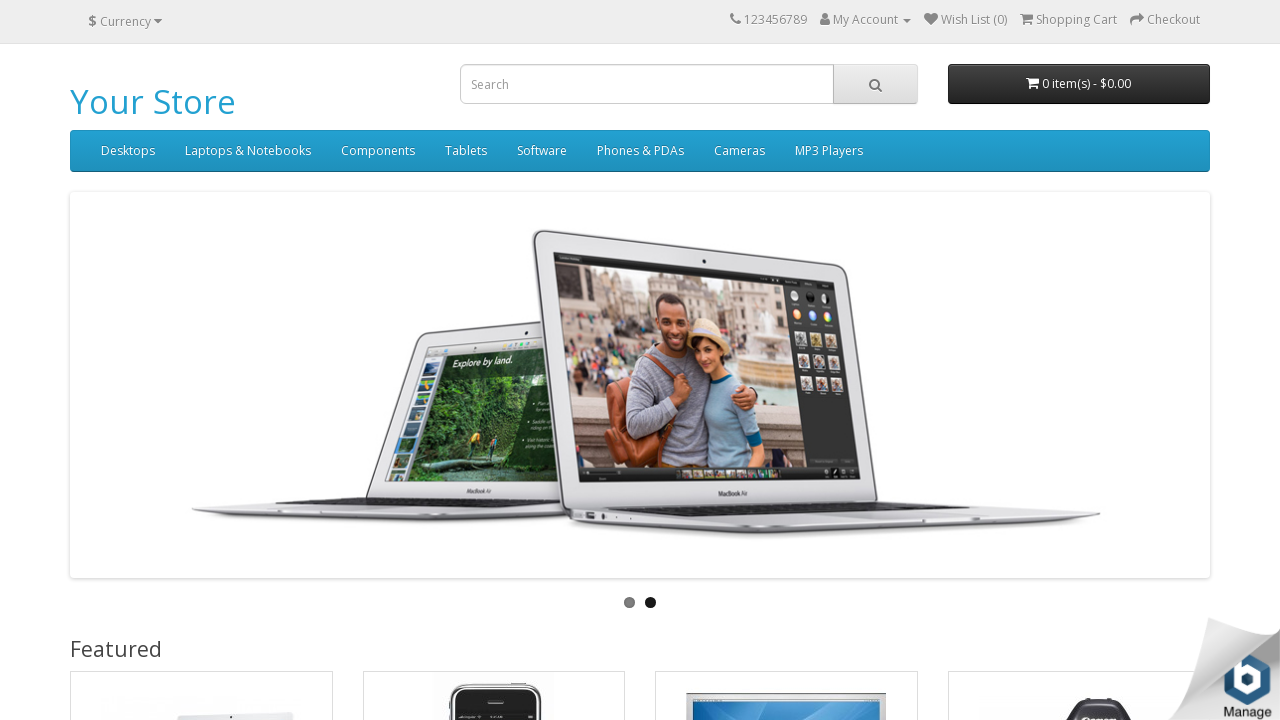

Filled search input field with 'iPhone' on #search > input
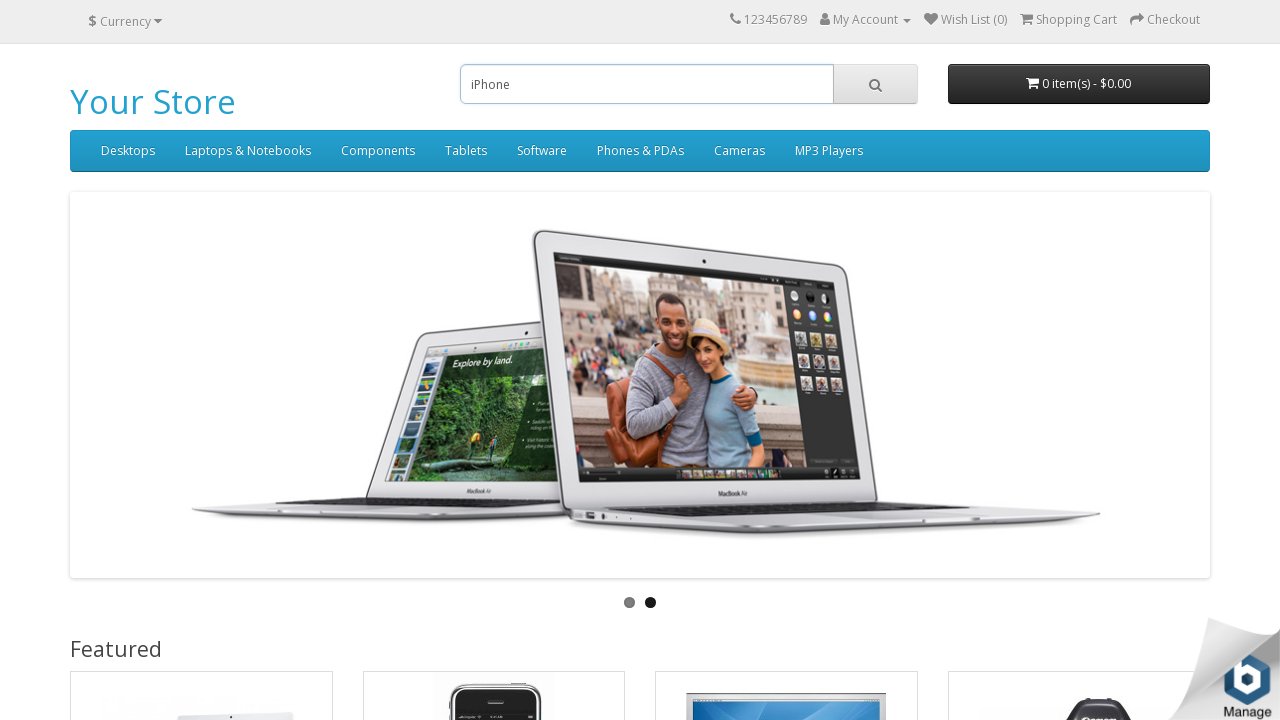

Clicked the search button at (875, 84) on #search > span > button
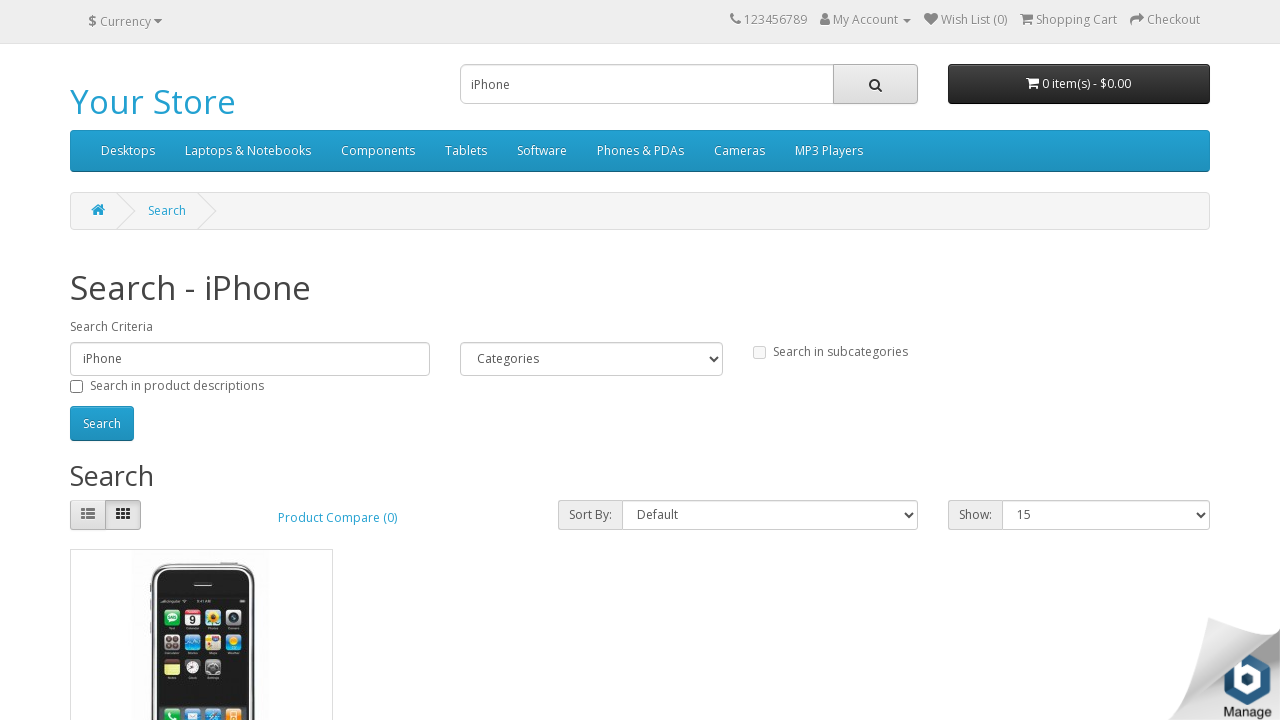

Search results loaded successfully
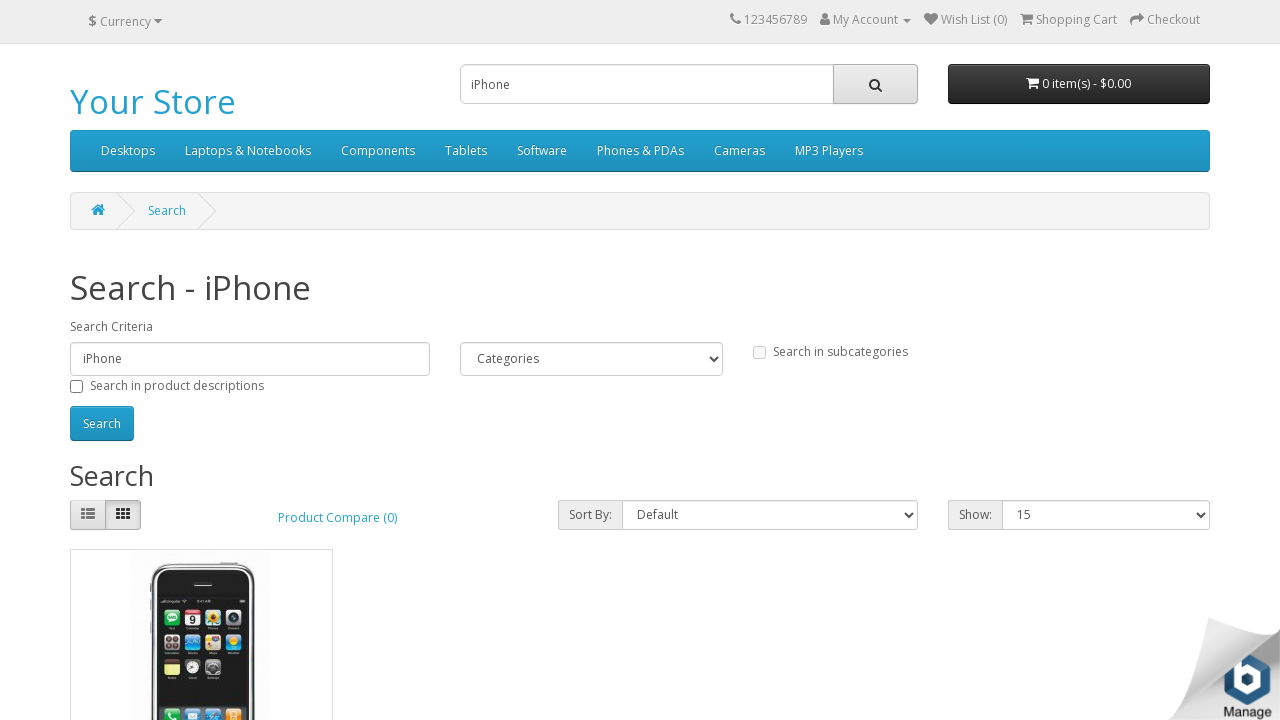

Verified search result contains 'iPhone': iphone
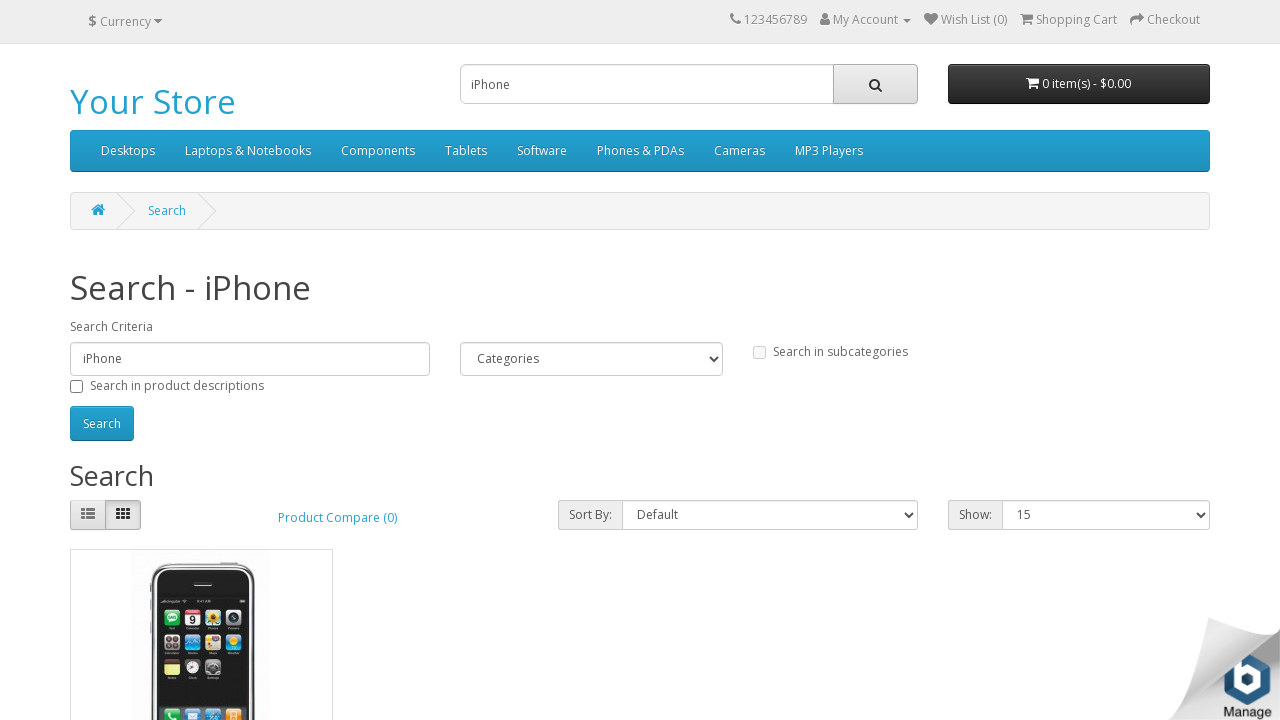

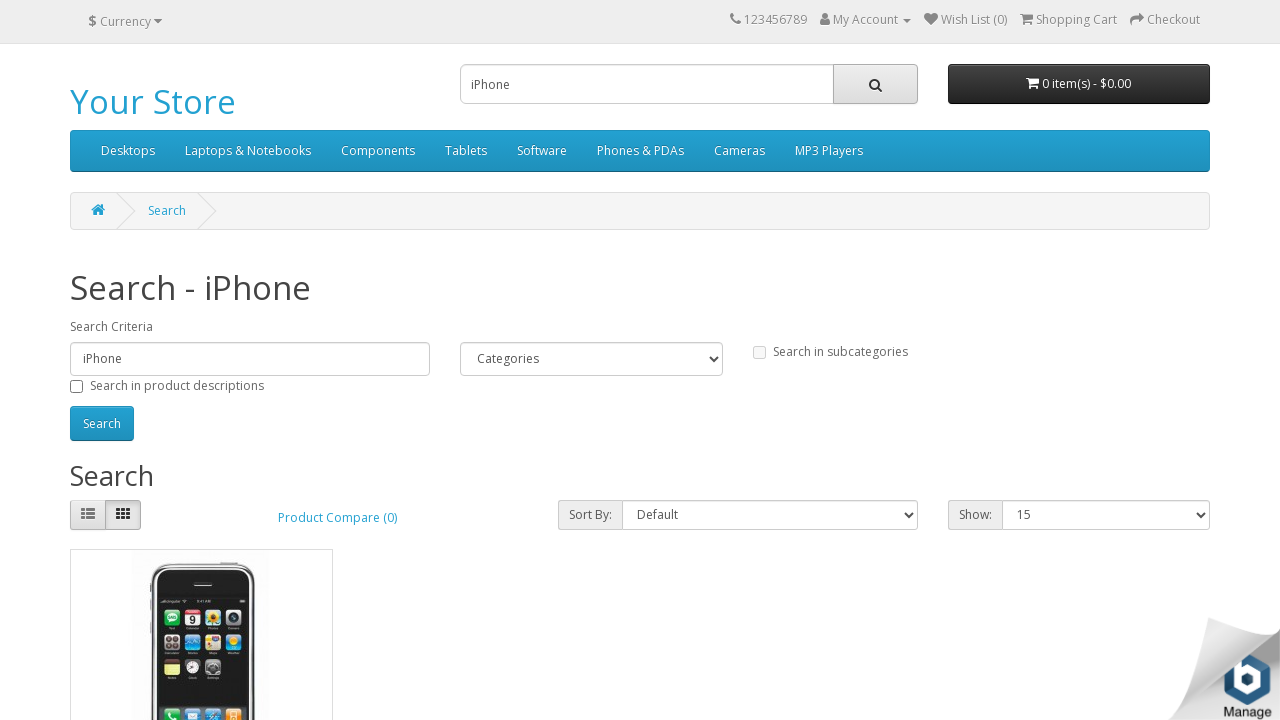